Tests that the home page loads correctly by verifying the page title matches the expected value

Starting URL: https://www.homeandstuff.com

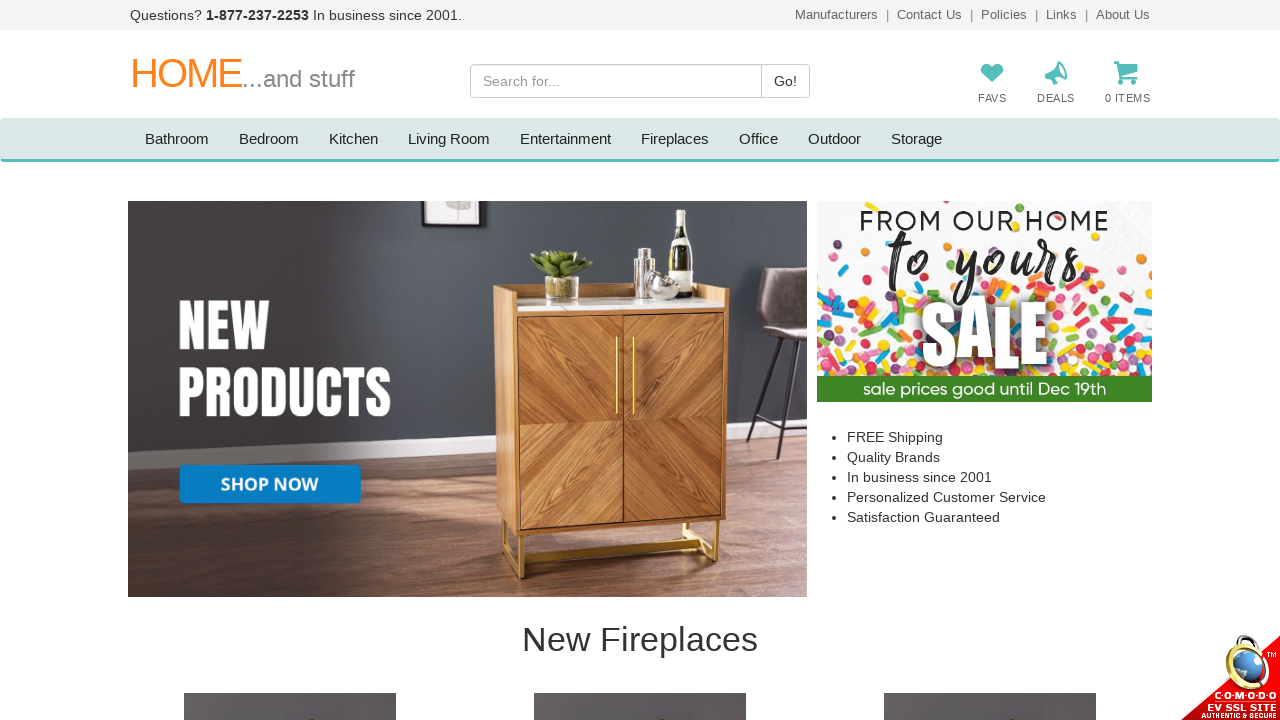

Navigated to Home and Stuff homepage
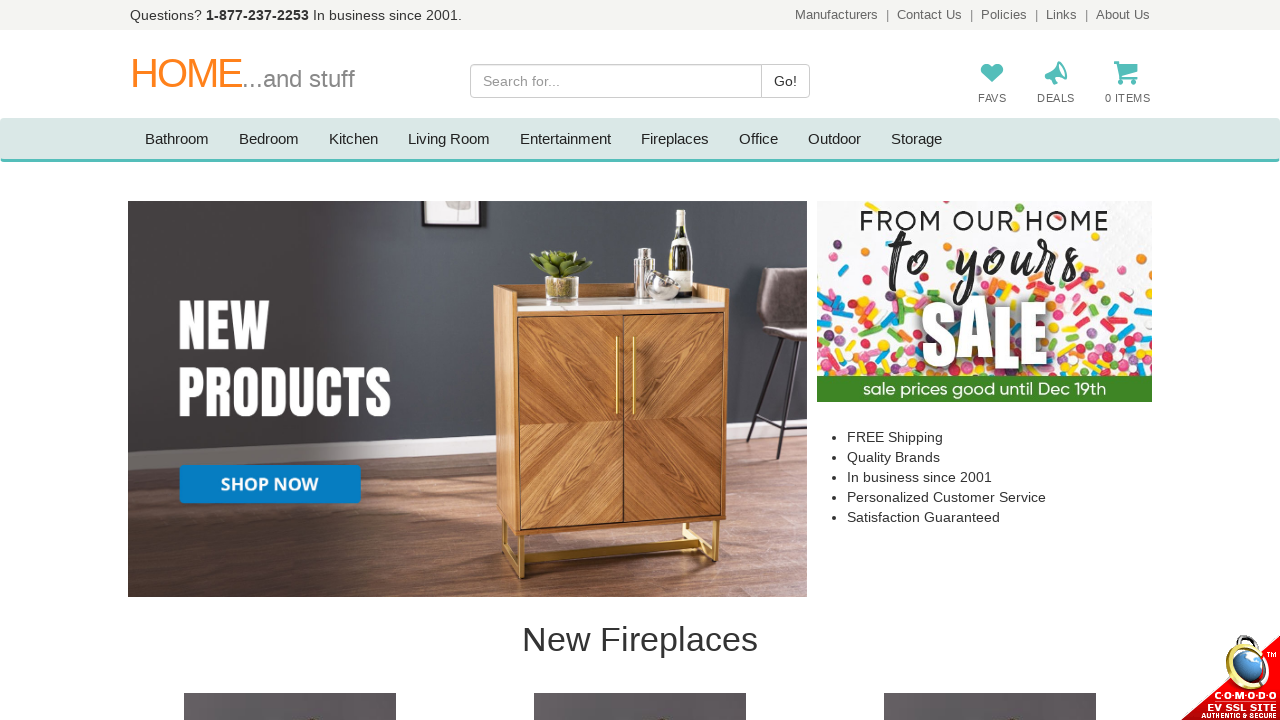

Retrieved page title
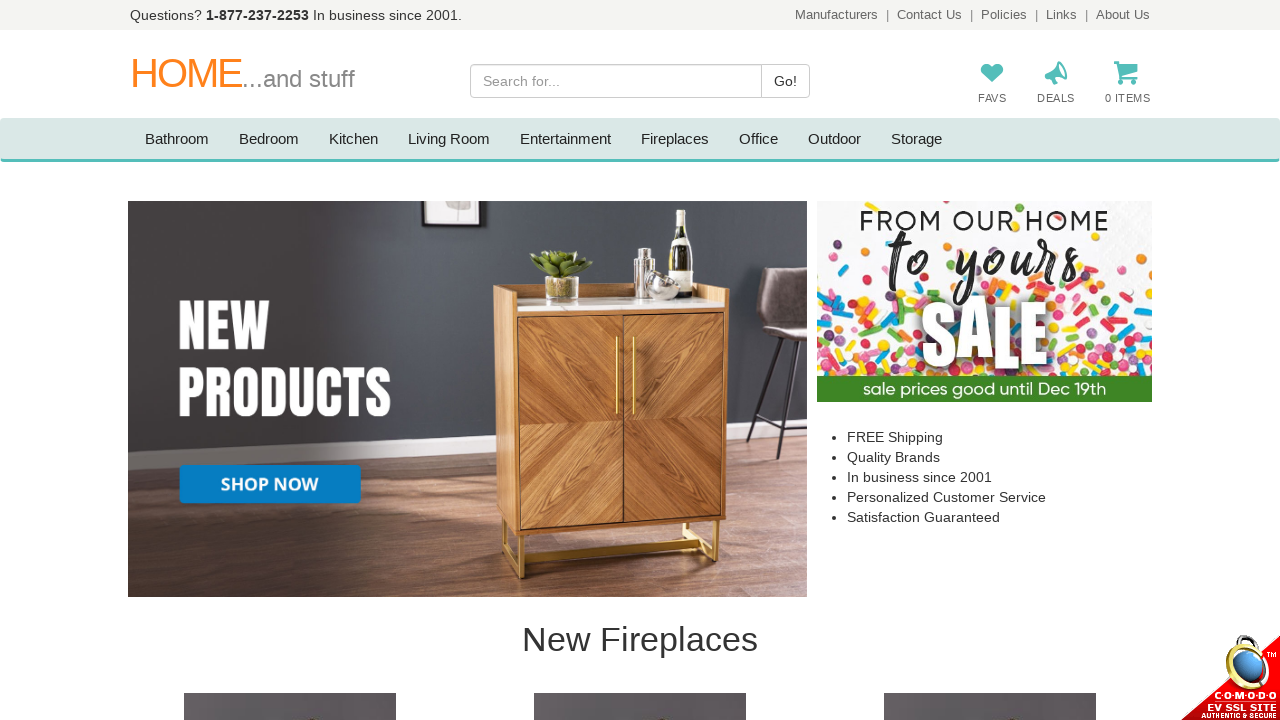

Verified page title matches expected value
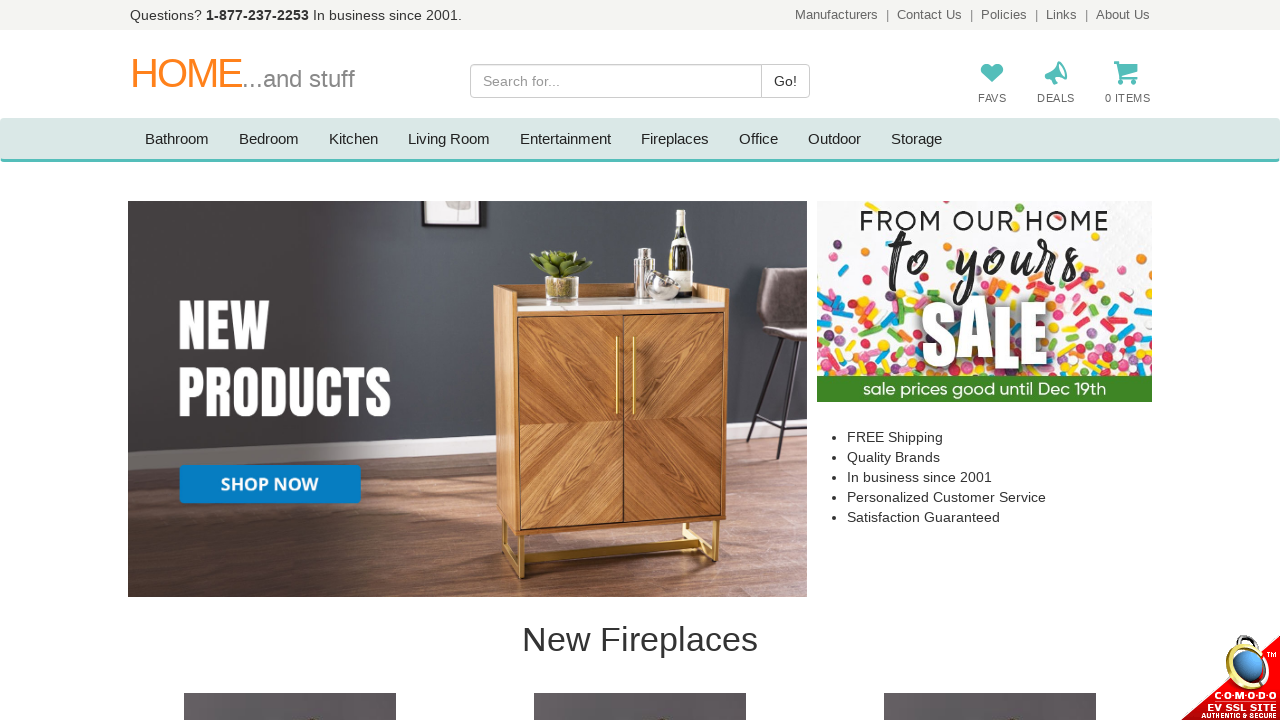

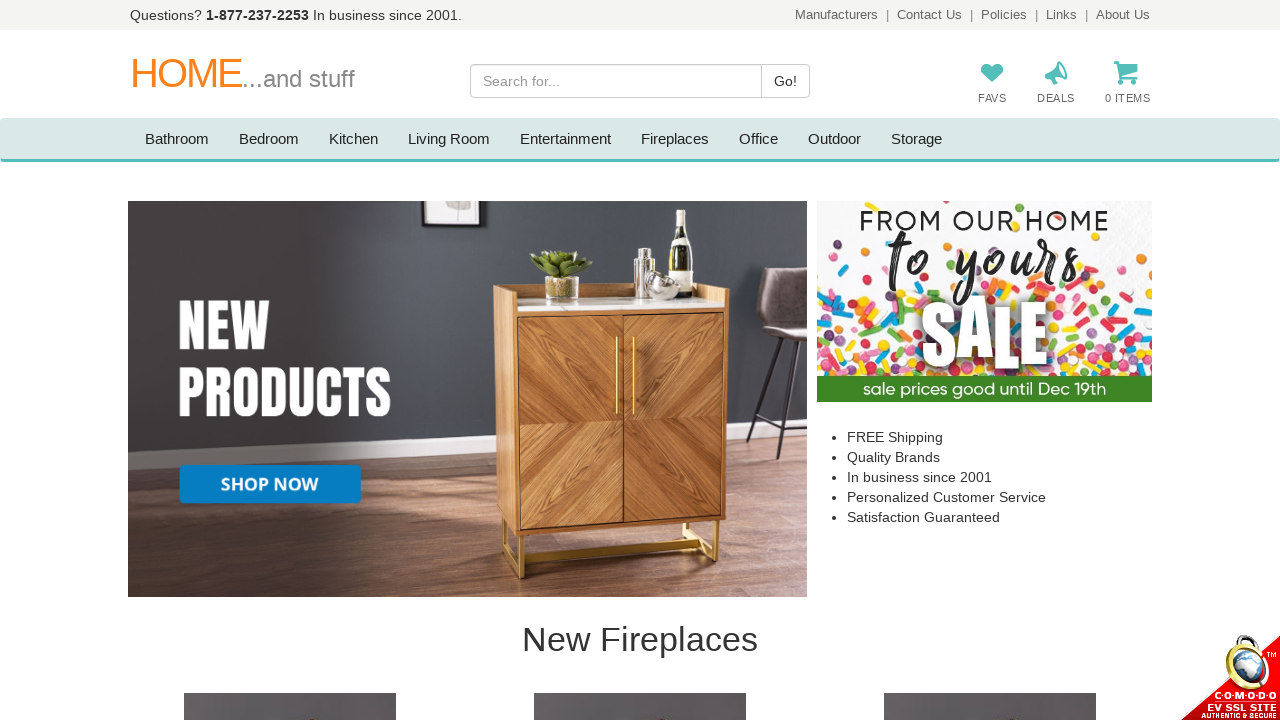